Fills out a web form with personal information including name, job title, education level, gender, experience, and date, then submits the form and verifies successful submission

Starting URL: https://formy-project.herokuapp.com/form

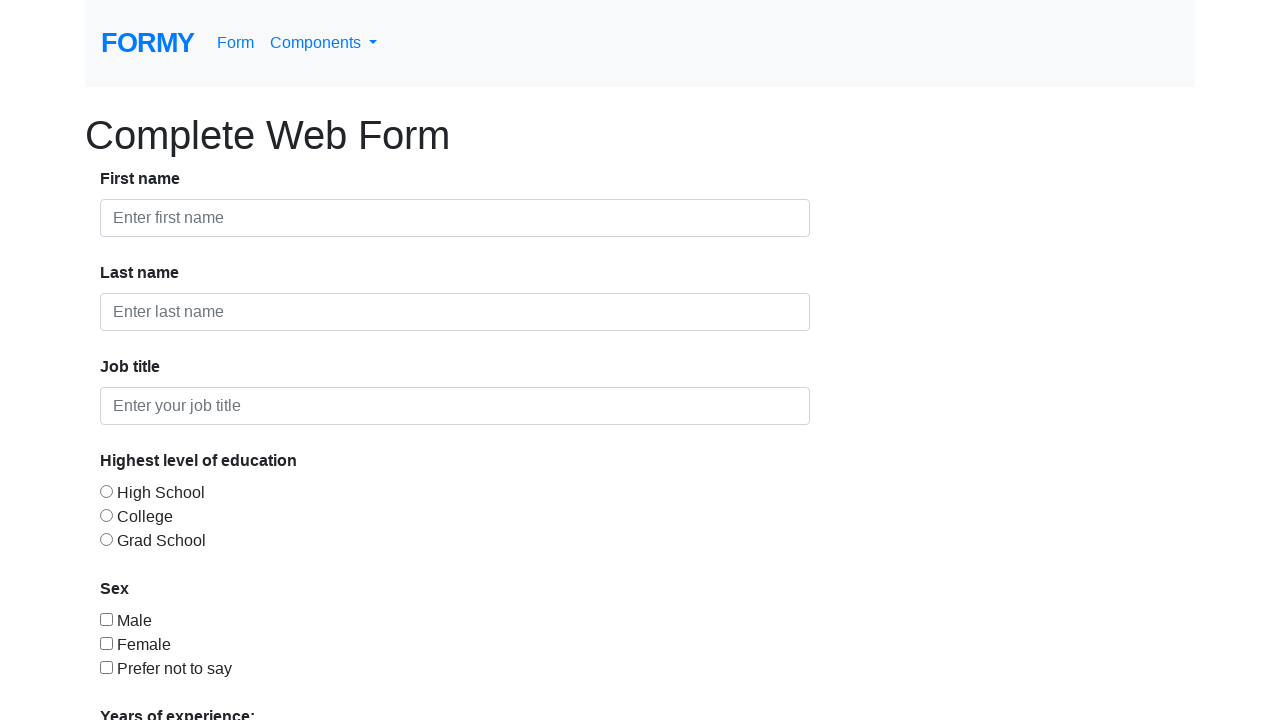

Filled first name field with 'John' on #first-name
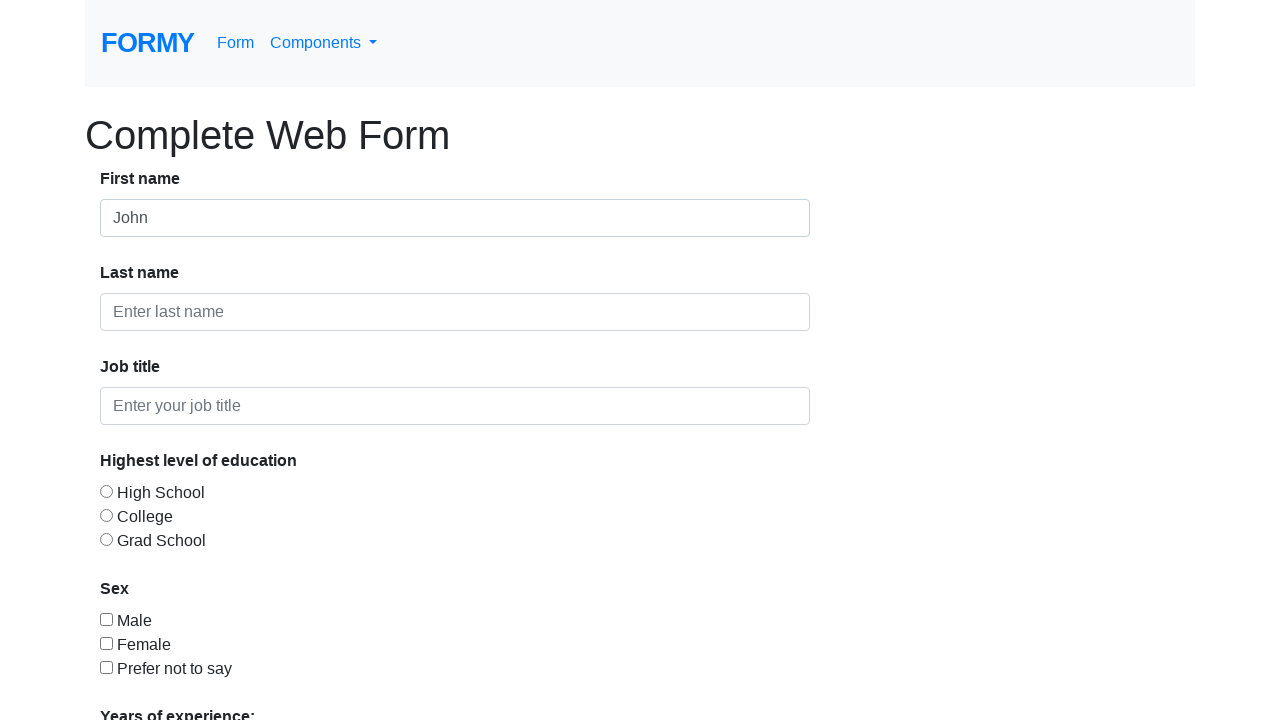

Filled last name field with 'Howard' on #last-name
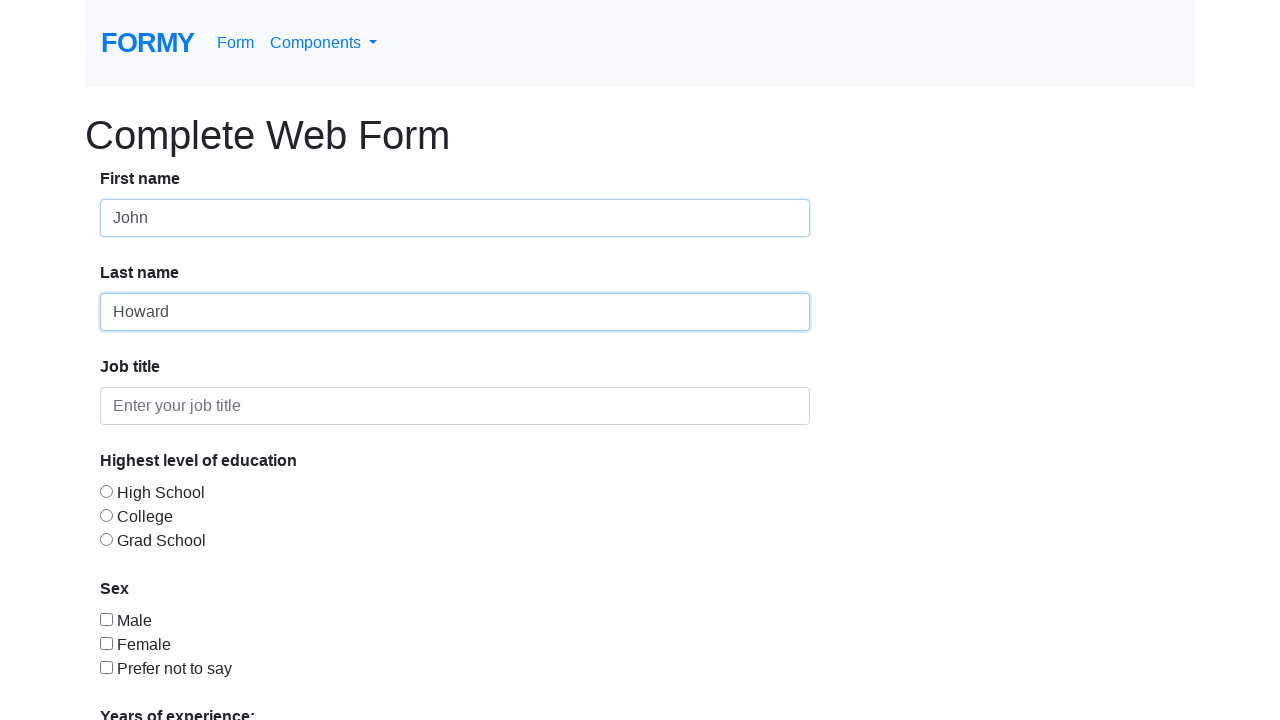

Filled job title field with 'Carpenter' on #job-title
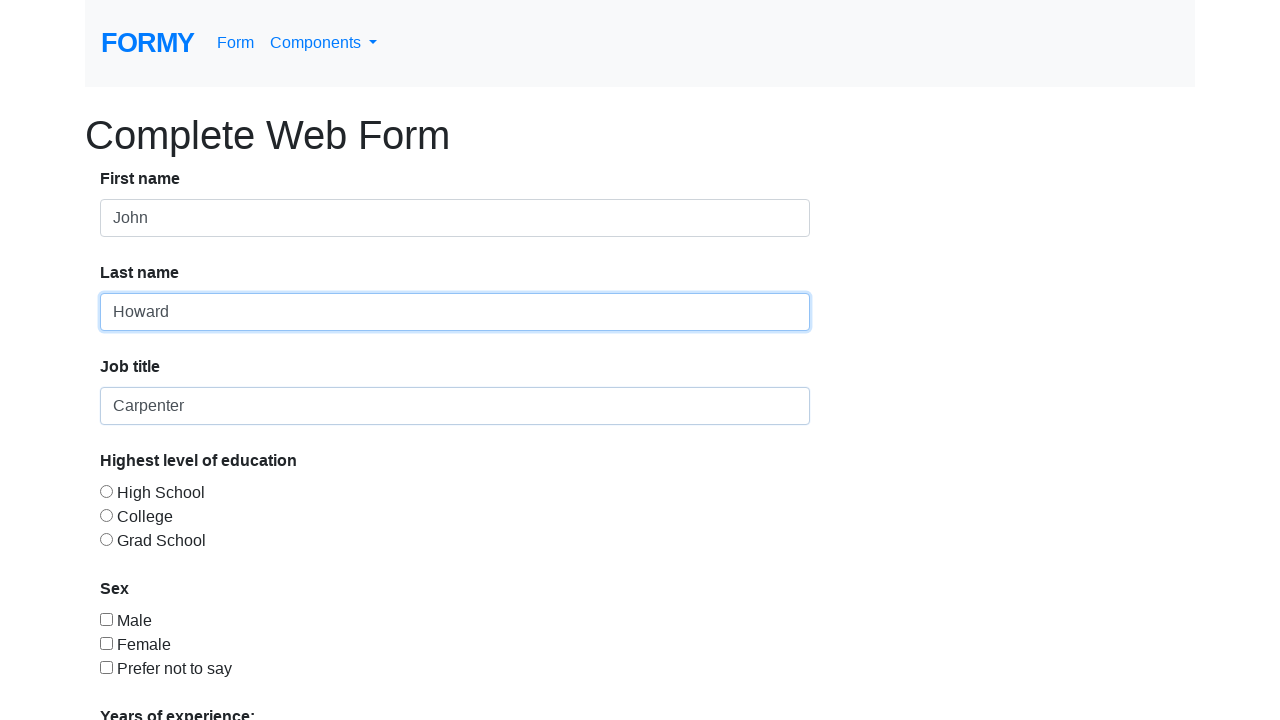

Selected 'Graduate School' education level at (106, 539) on #radio-button-3
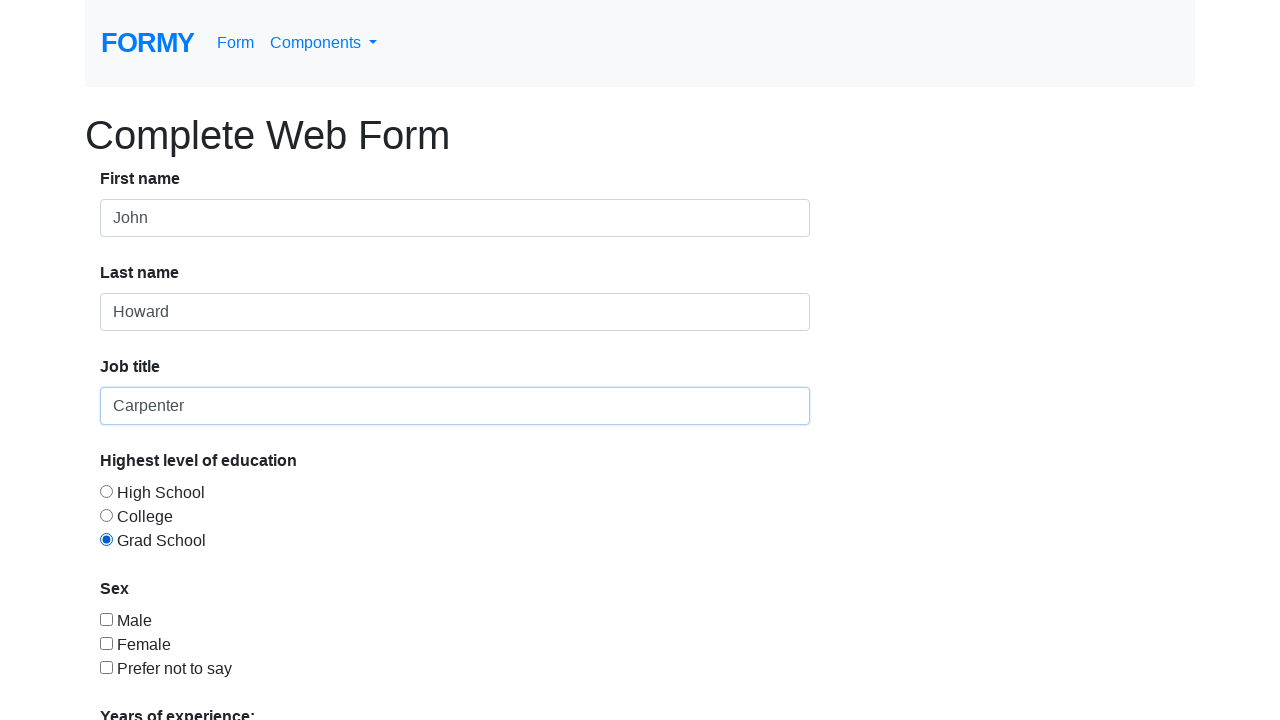

Checked 'Prefer not to say' gender checkbox at (106, 667) on #checkbox-3
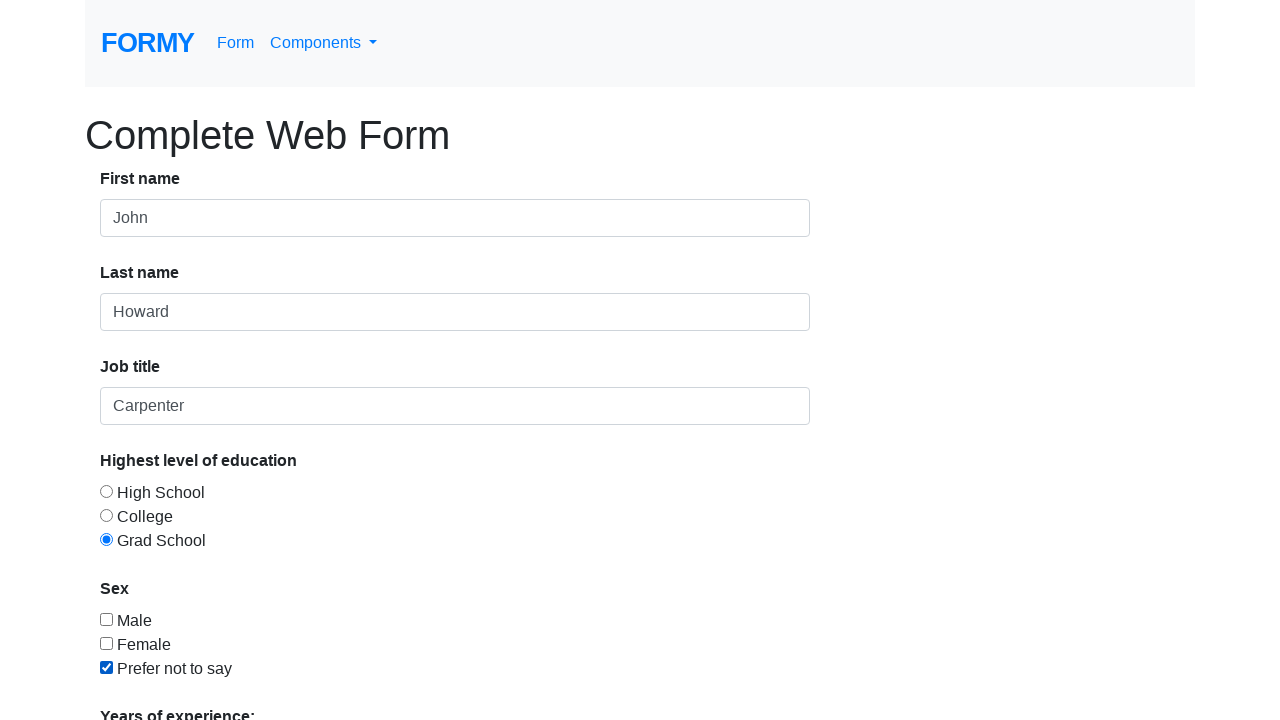

Selected experience level '4' from dropdown on #select-menu
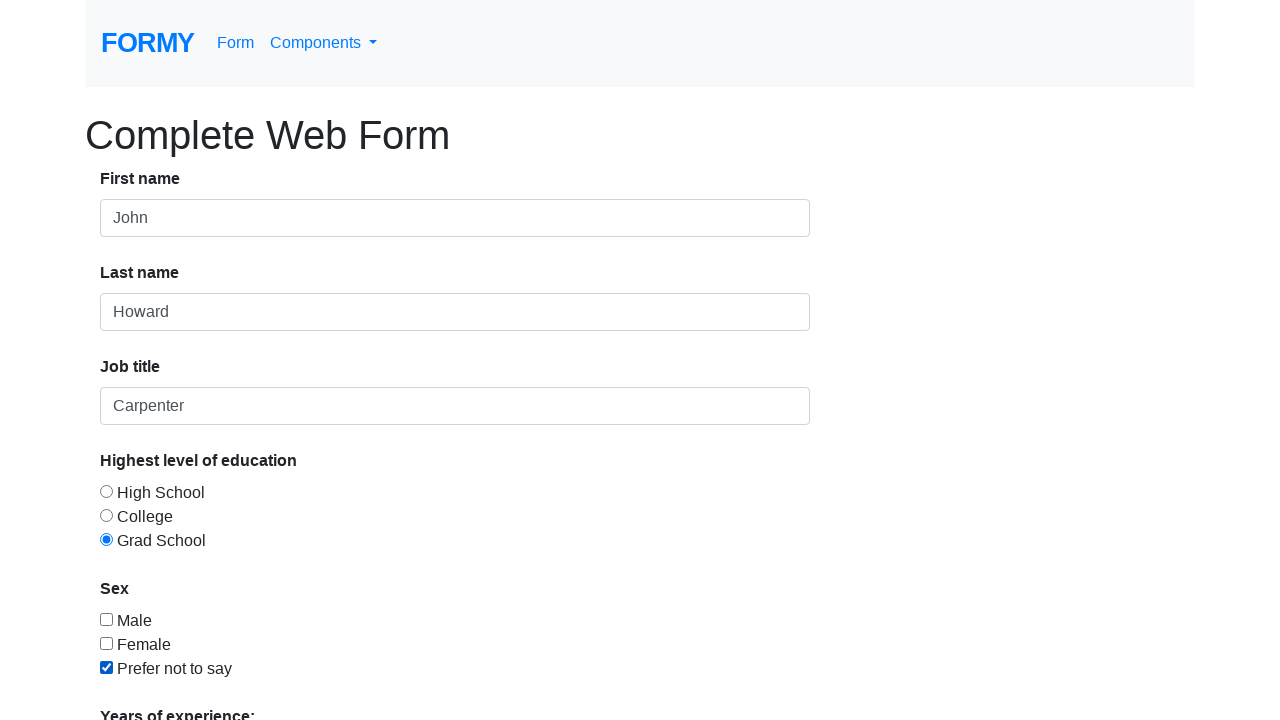

Filled date field with '01/16/1948' on #datepicker
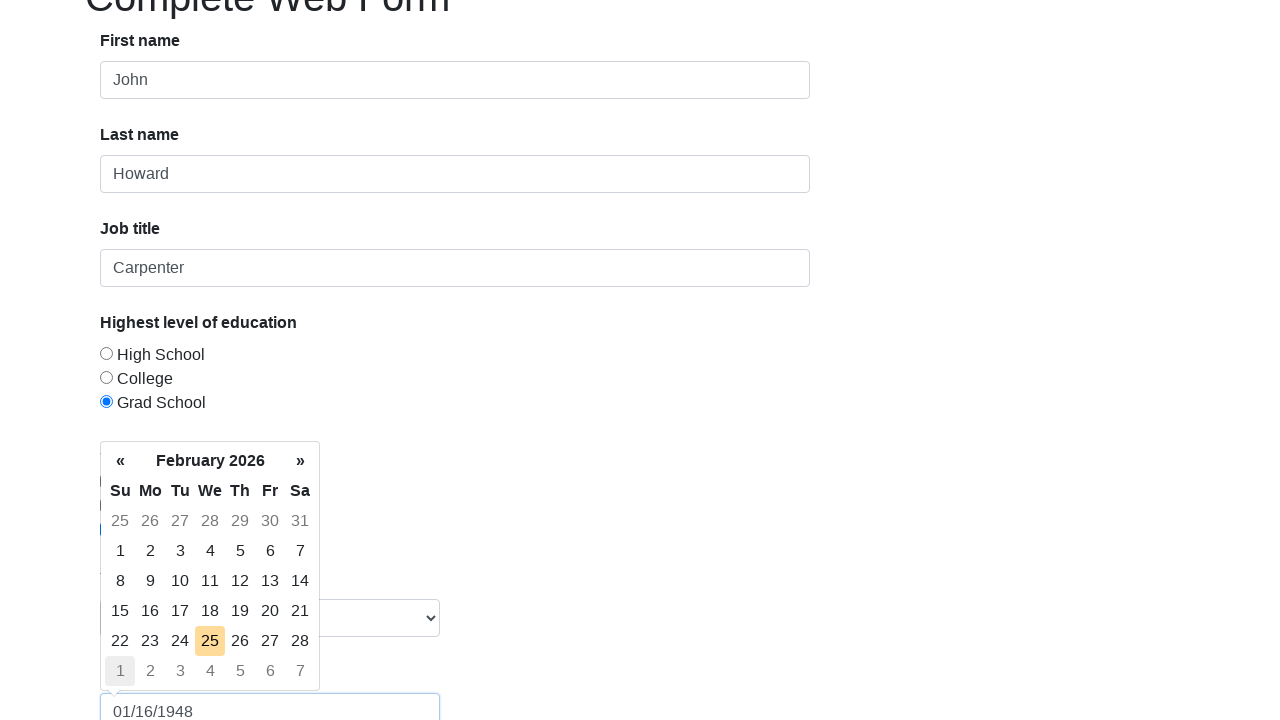

Clicked outside date picker to close it at (640, 360) on body
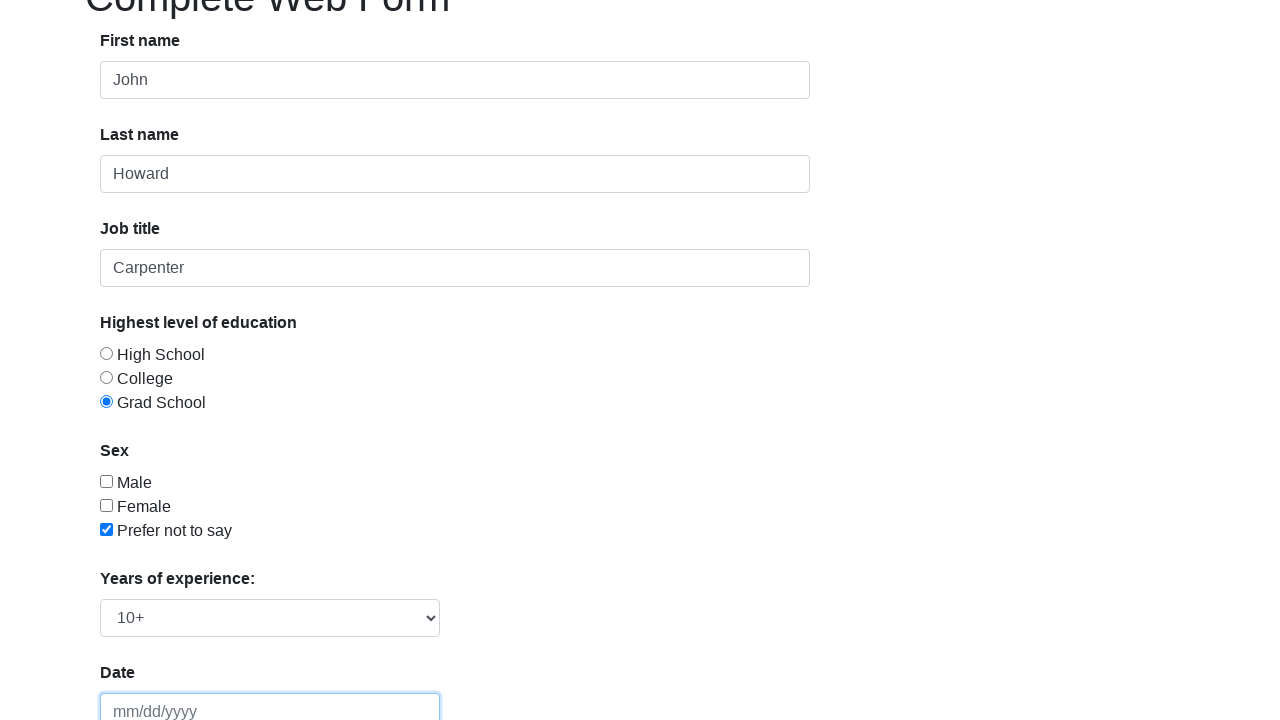

Clicked Submit button to submit the form at (148, 680) on xpath=//a[contains(text(),'Submit')]
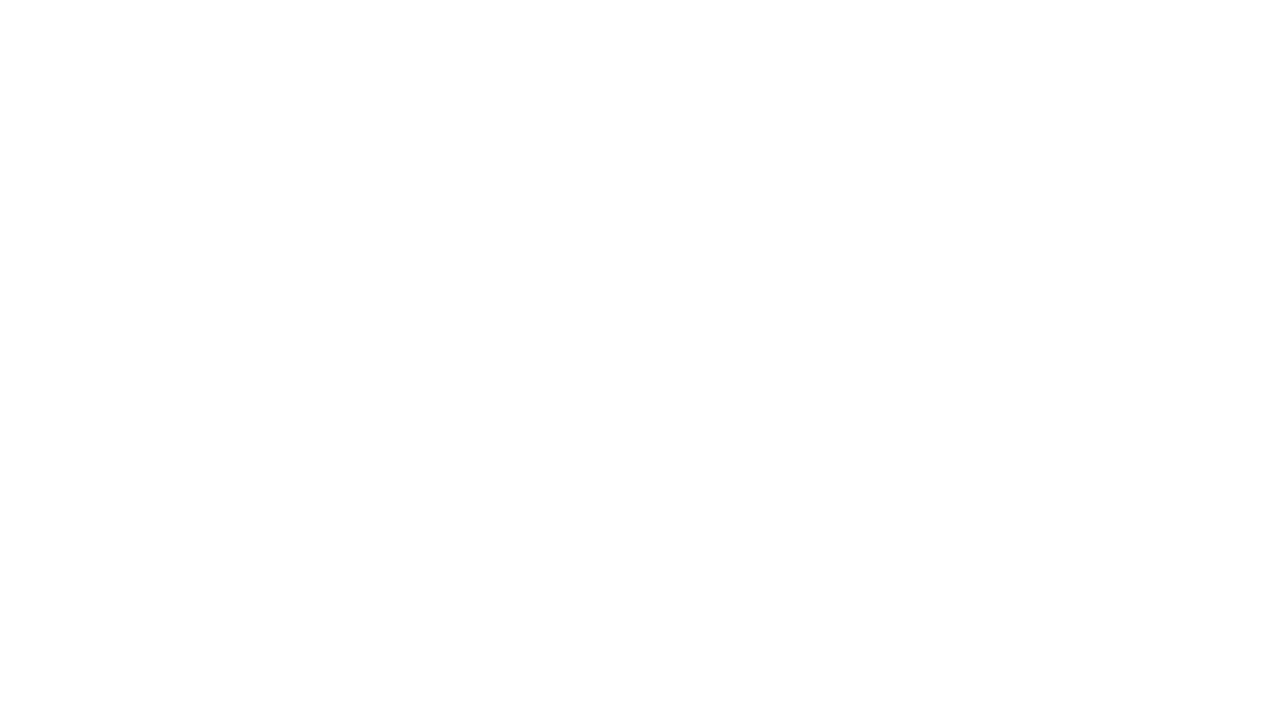

Form submission successful - success message appeared
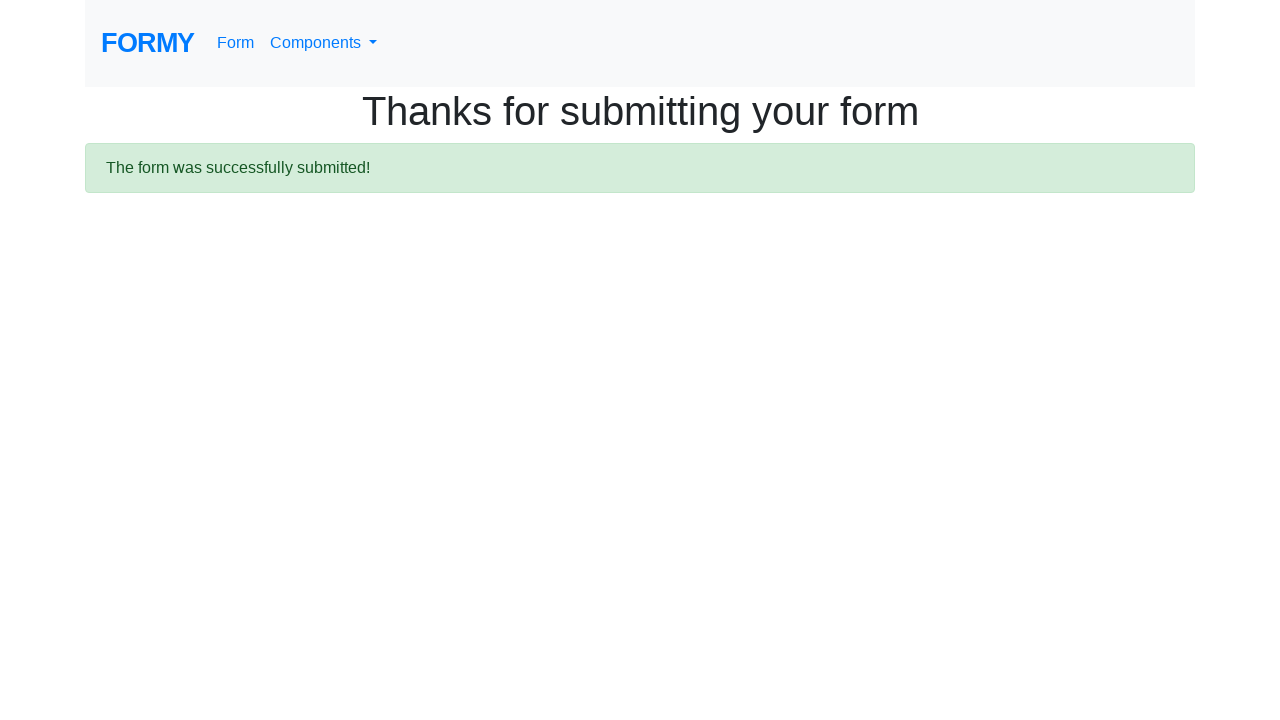

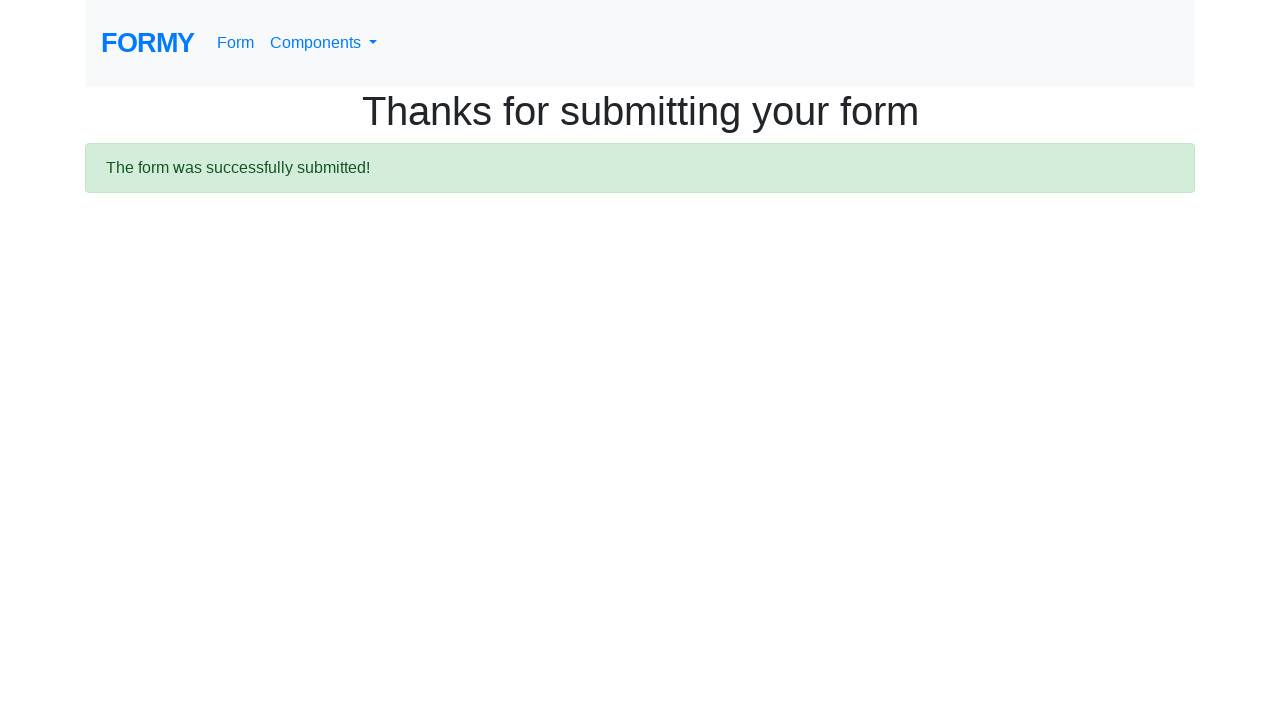